Navigates to a reCAPTCHA demo page and attempts to click the reCAPTCHA submit button

Starting URL: https://recaptcha-demo.appspot.com/recaptcha-v2-invisible.php

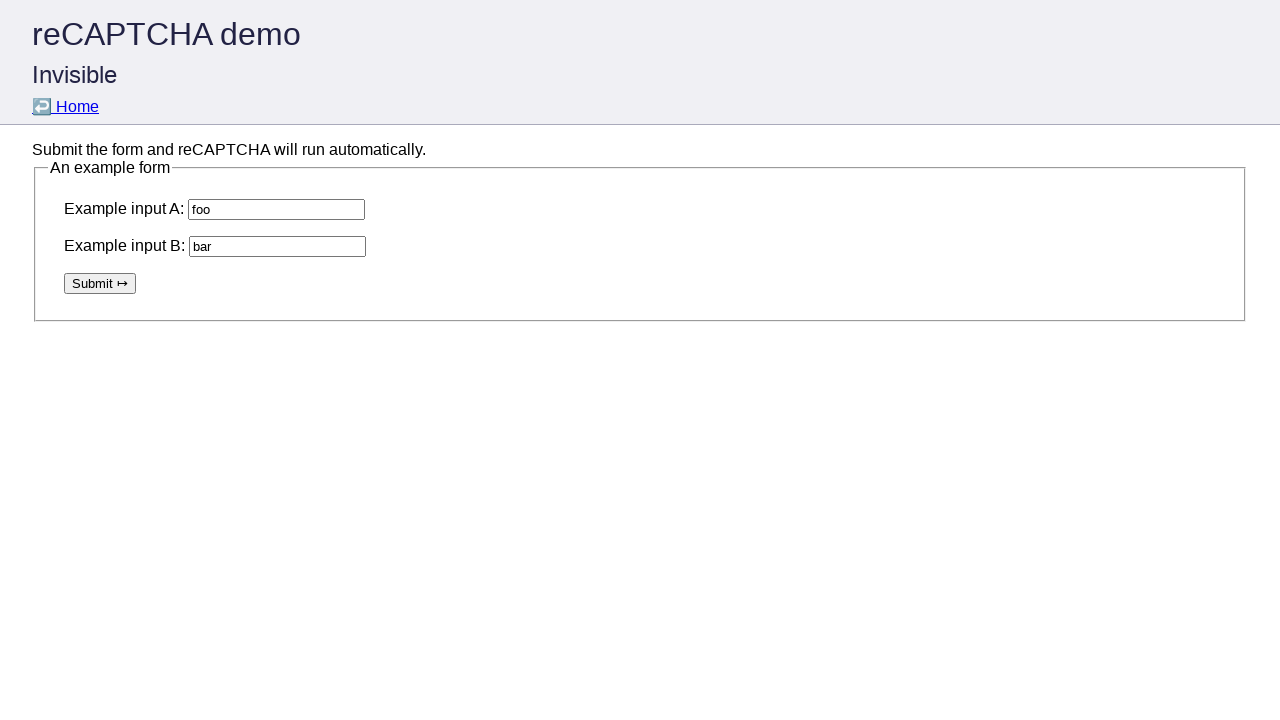

Navigated to reCAPTCHA demo page
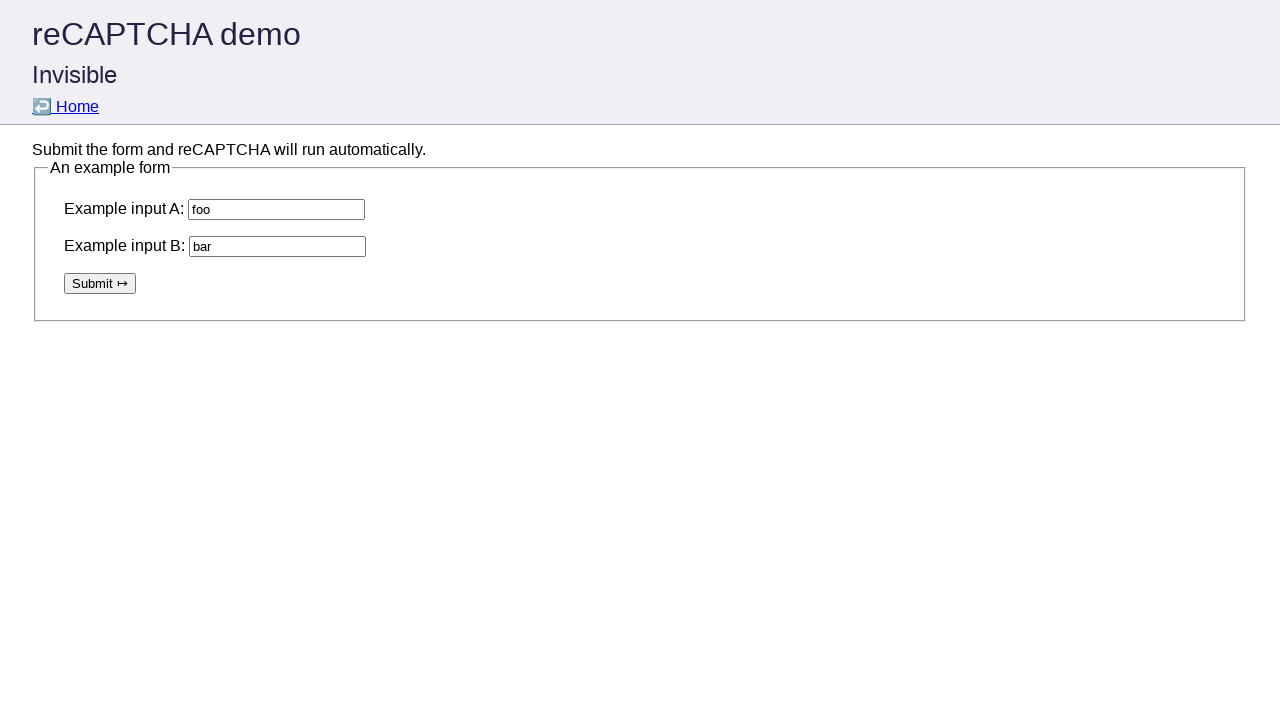

Clicked the reCAPTCHA submit button at (100, 283) on .g-recaptcha
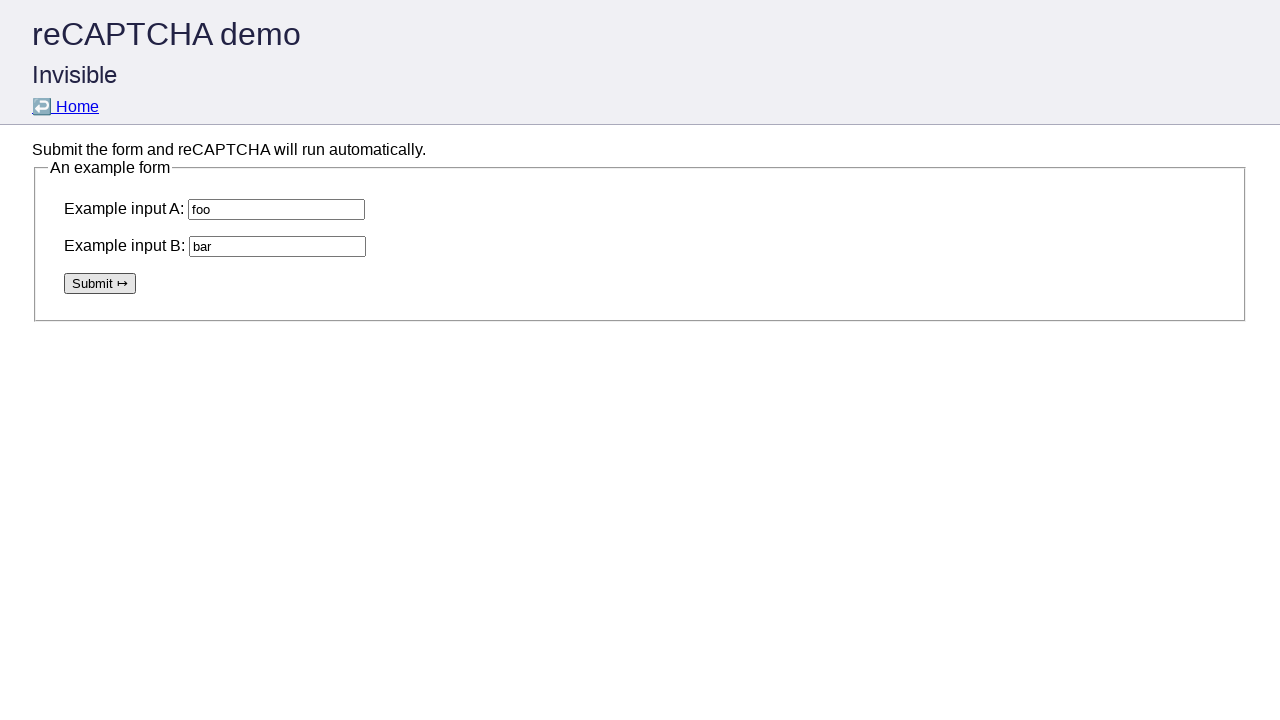

Waited 2 seconds for requests to complete
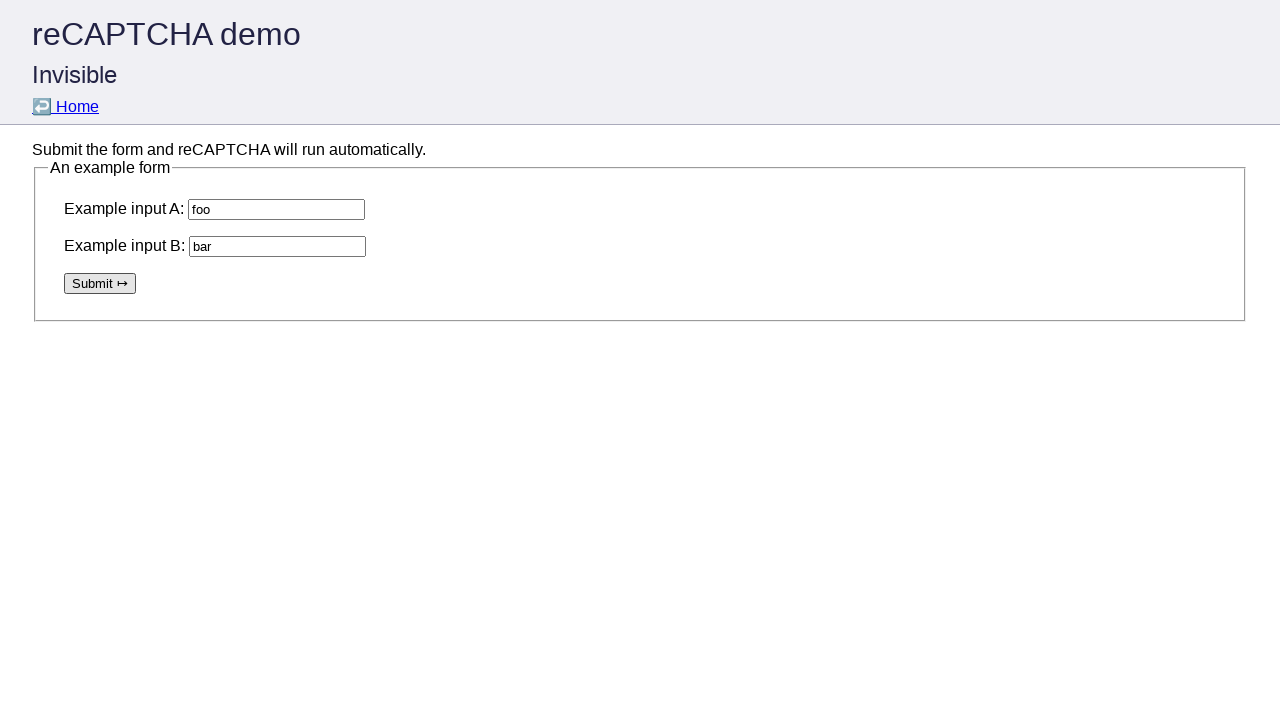

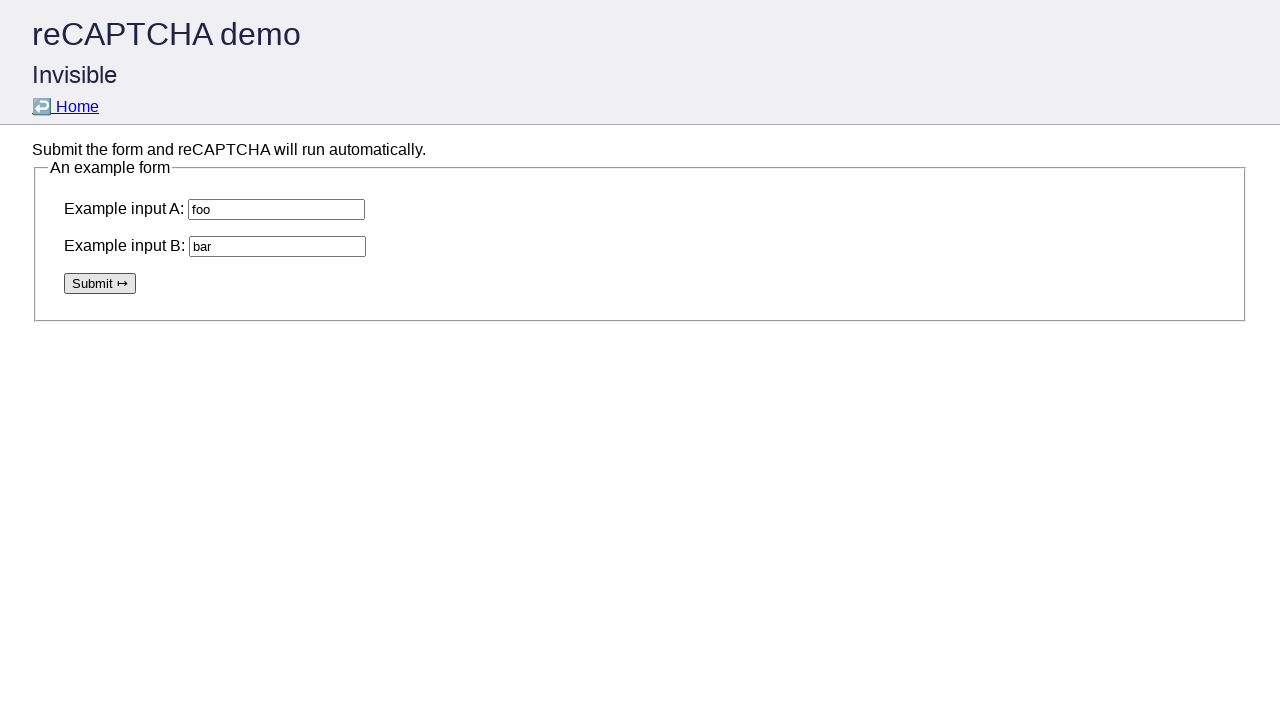